Navigates to a welcome page, clicks on "Rozchodniak" link, then clicks on "TestSide2 - mix elements" link, and verifies the page loads by checking the title.

Starting URL: https://teserat.github.io/welcome/

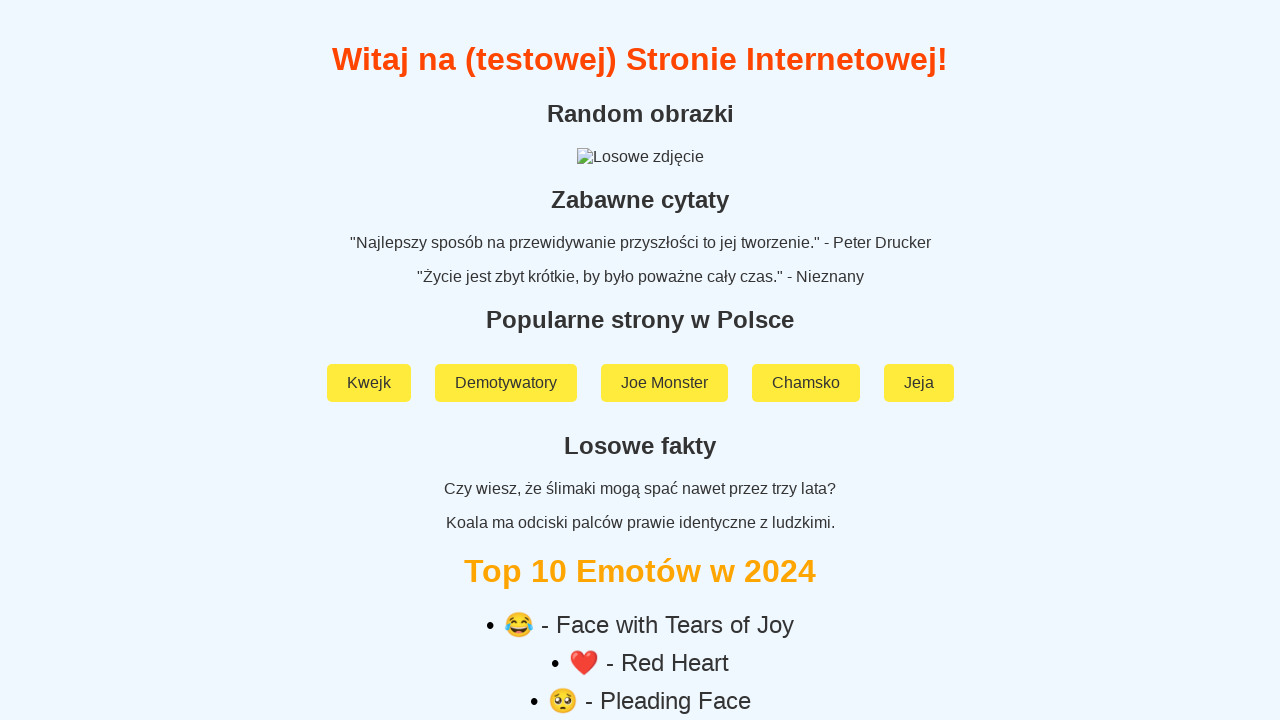

Clicked on 'Rozchodniak' link at (640, 592) on a:text('Rozchodniak')
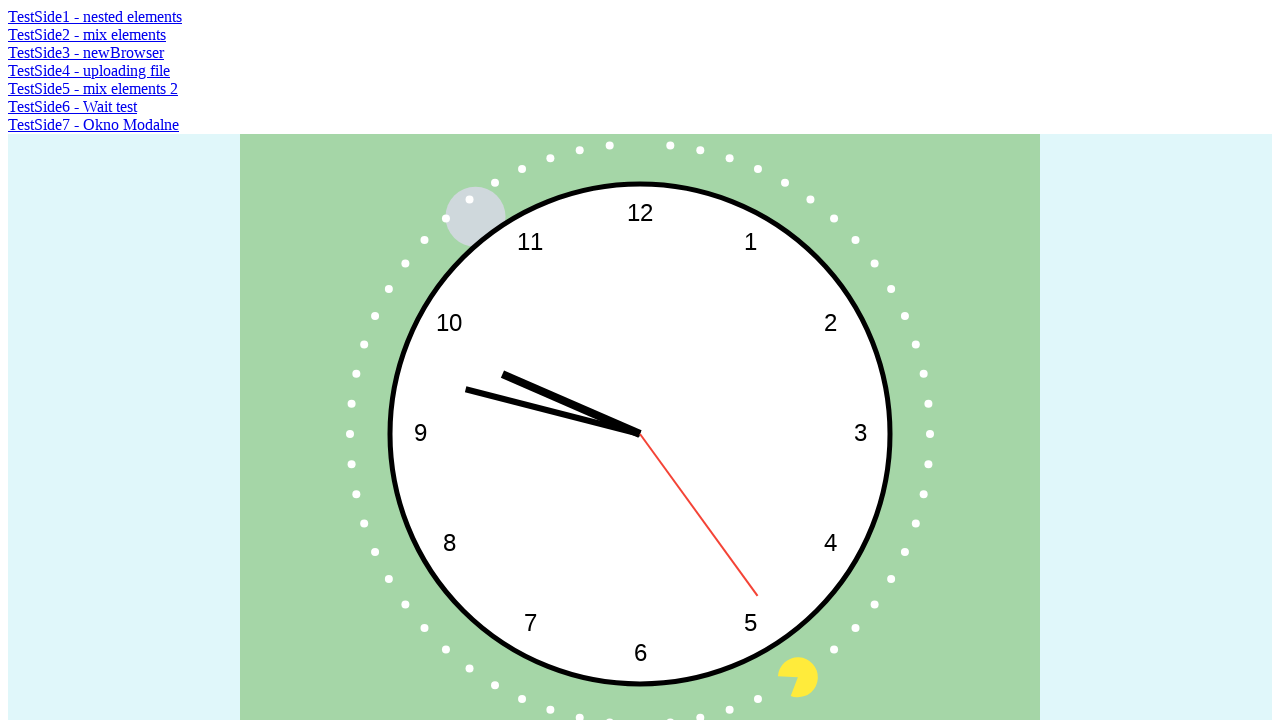

Clicked on 'TestSide2 - mix elements' link at (87, 34) on a:text('TestSide2 - mix elements')
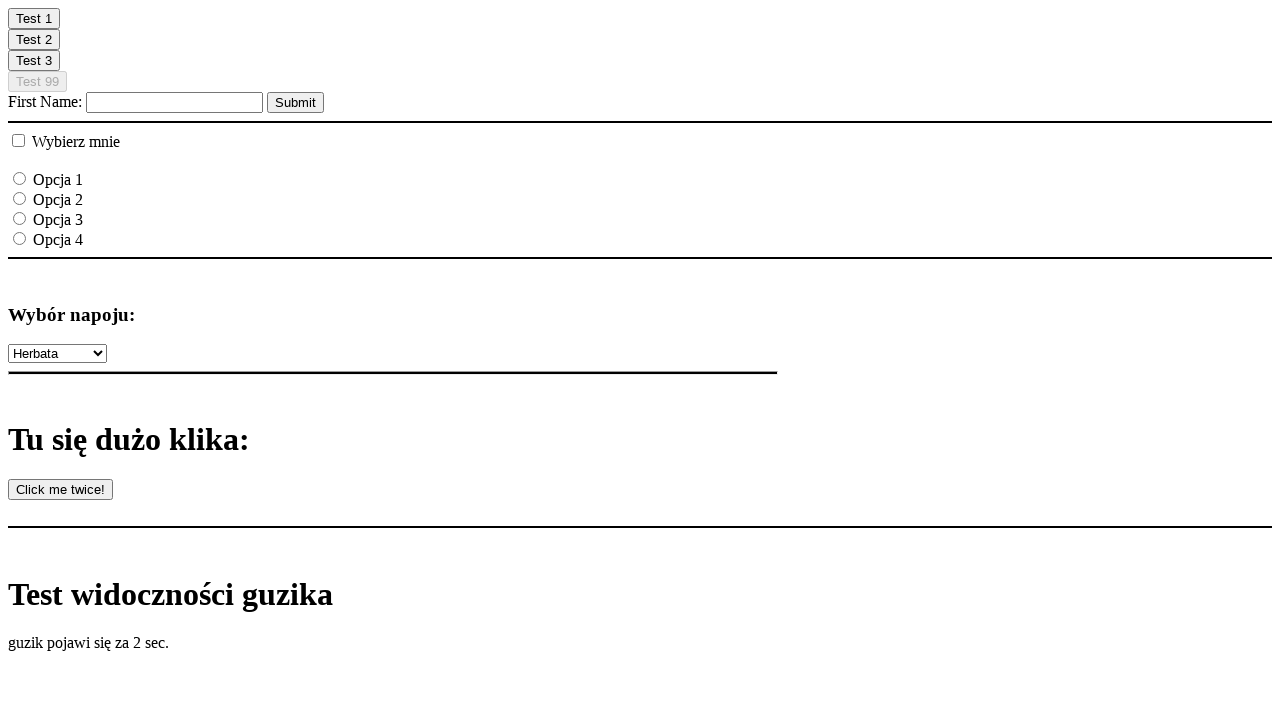

Page loaded and DOM content is ready
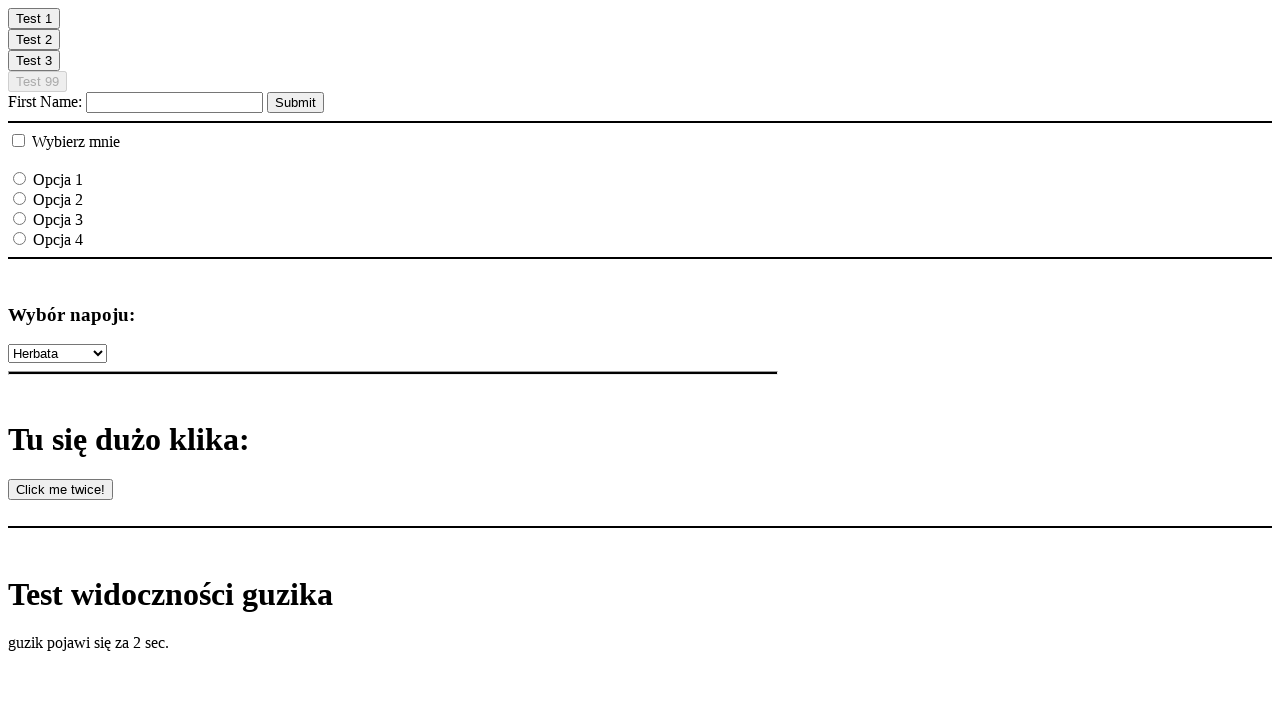

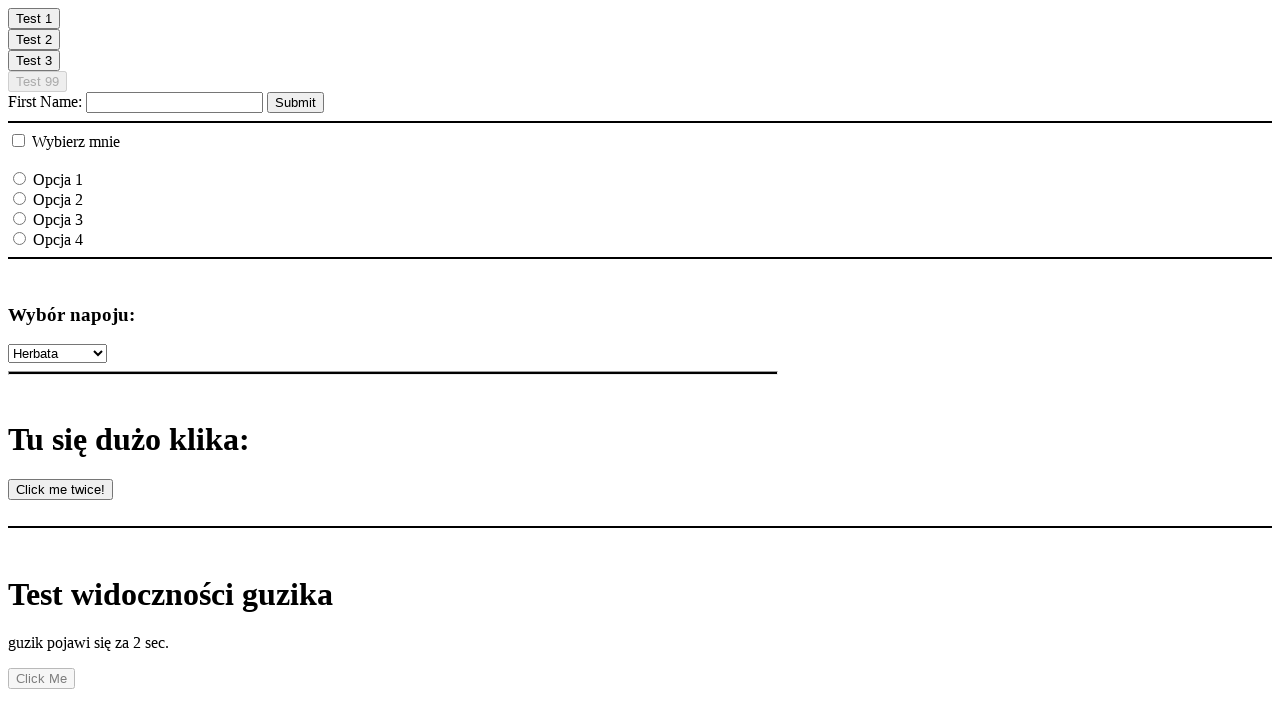